Tests checkbox functionality by selecting options and verifying the results

Starting URL: https://kristinek.github.io/site/examples/actions

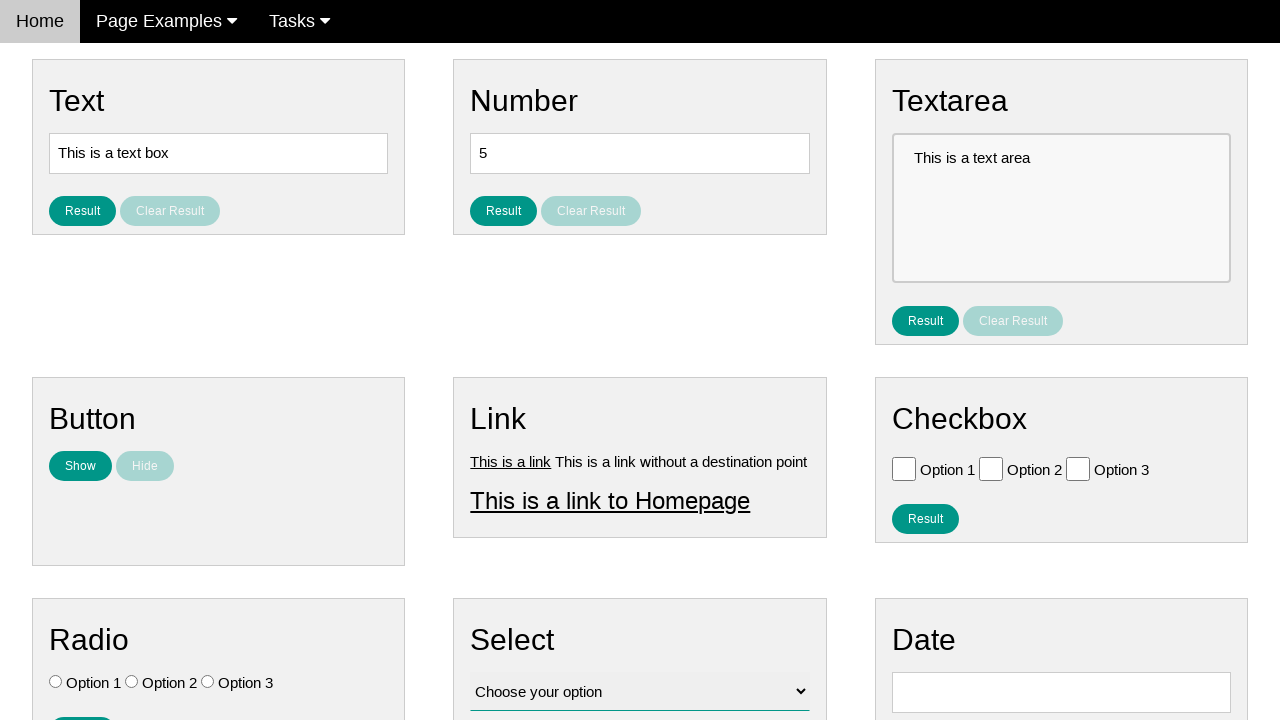

Located all checkboxes on the page
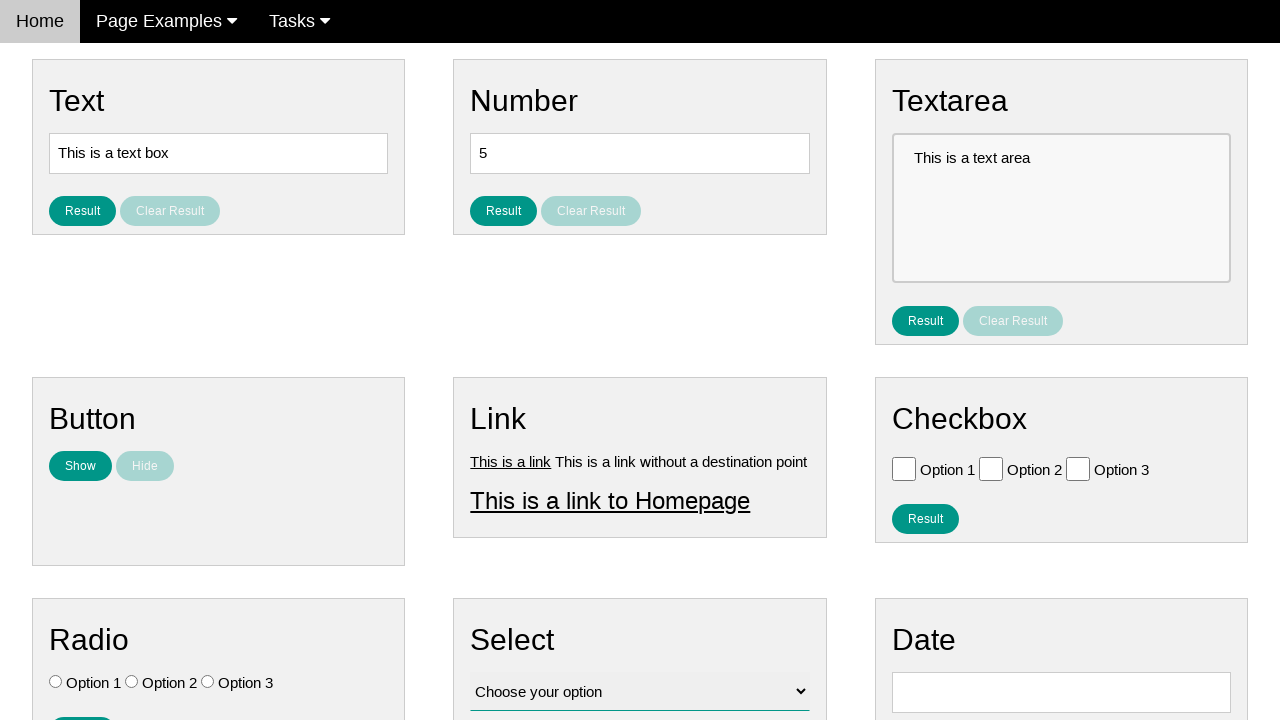

Verified checkbox 0 is unchecked
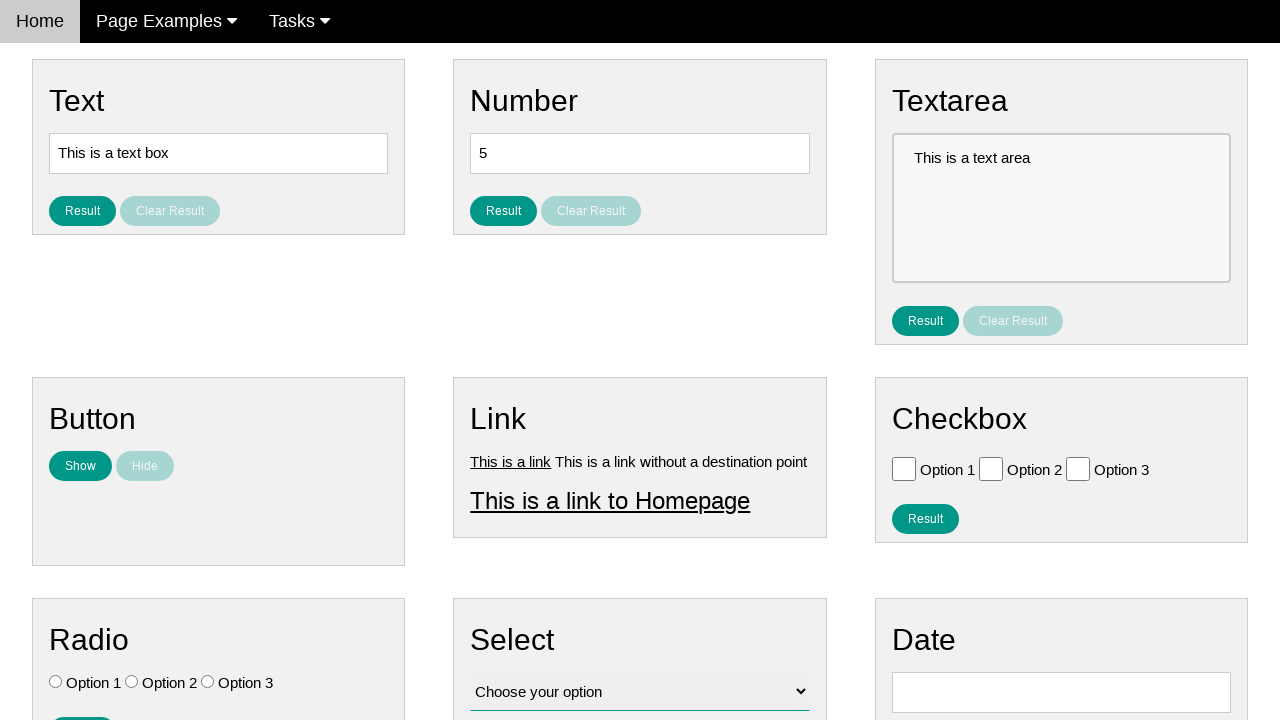

Verified checkbox 1 is unchecked
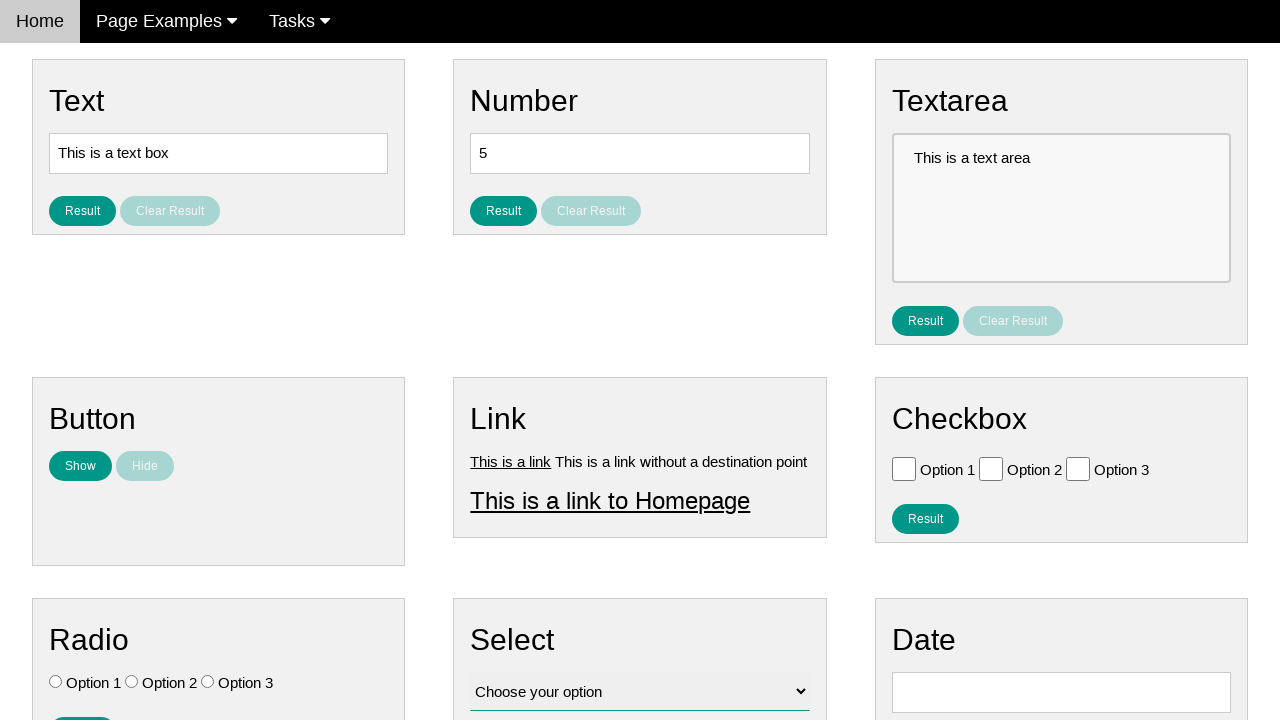

Verified checkbox 2 is unchecked
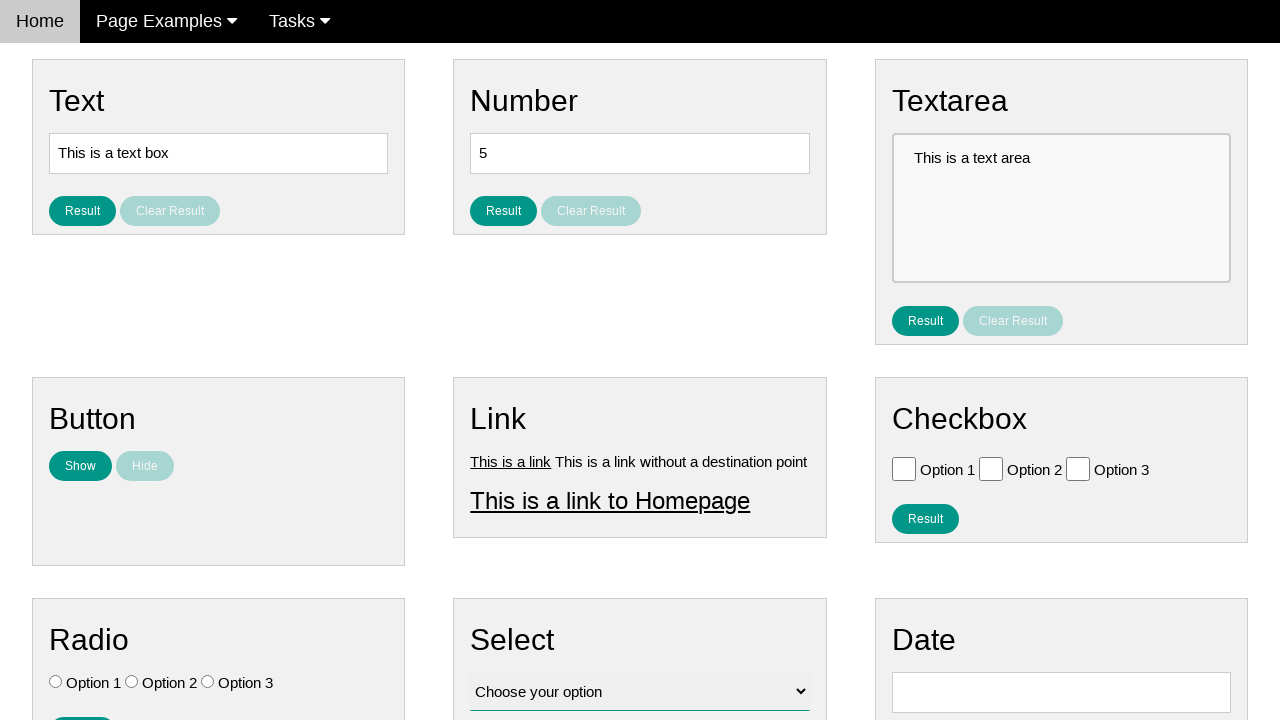

Clicked Option 2 checkbox at (991, 468) on .w3-check[type='checkbox'] >> nth=1
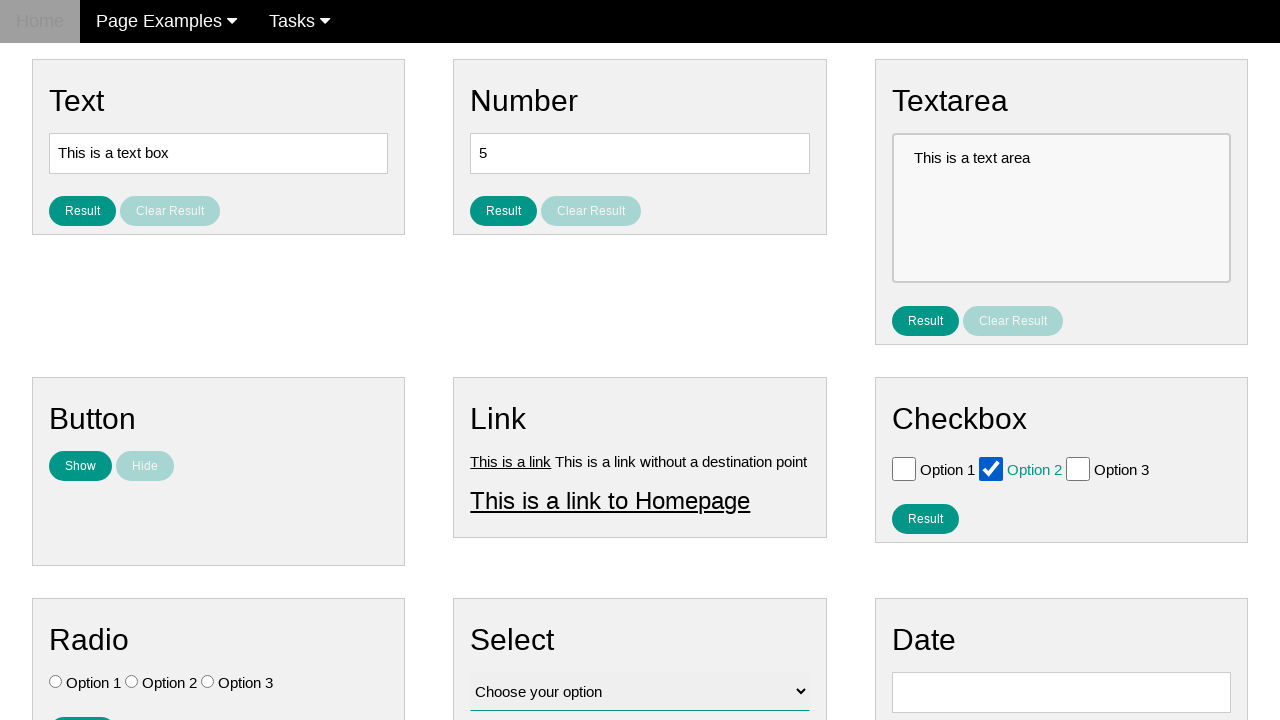

Clicked Option 3 checkbox at (1078, 468) on .w3-check[value='Option 3'][type='checkbox']
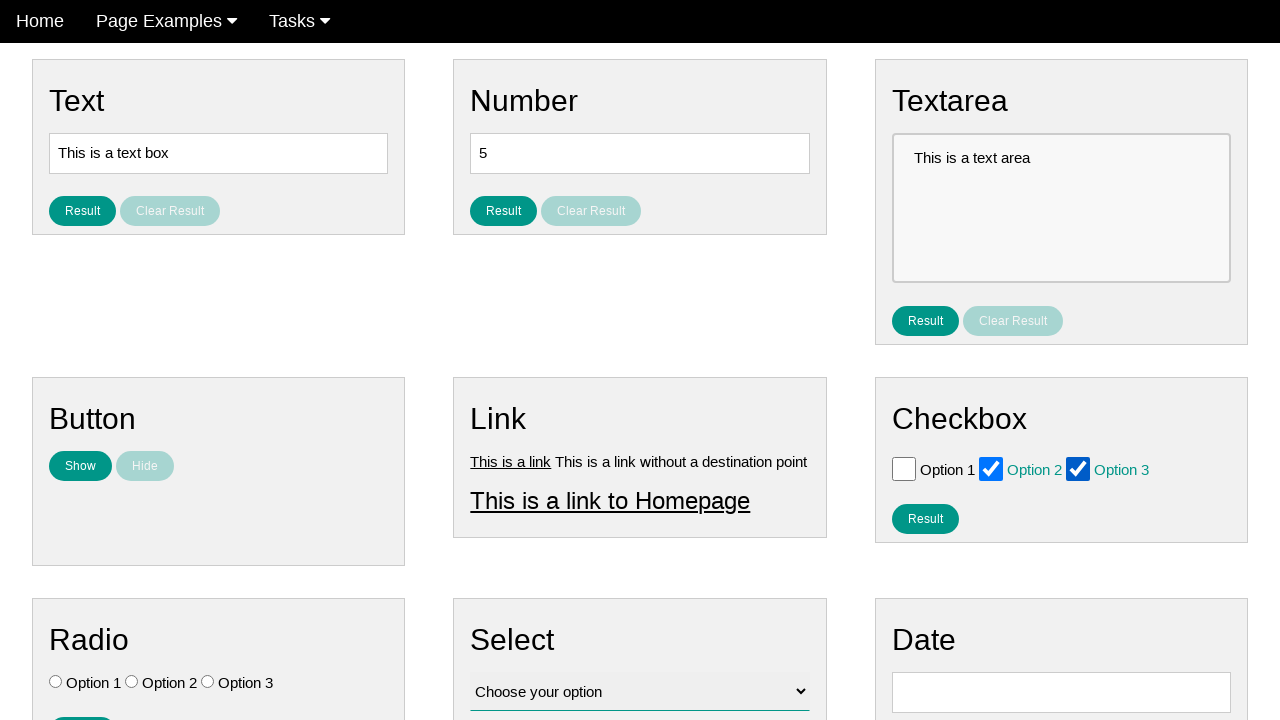

Clicked result button to display selected checkboxes at (925, 518) on #result_button_checkbox
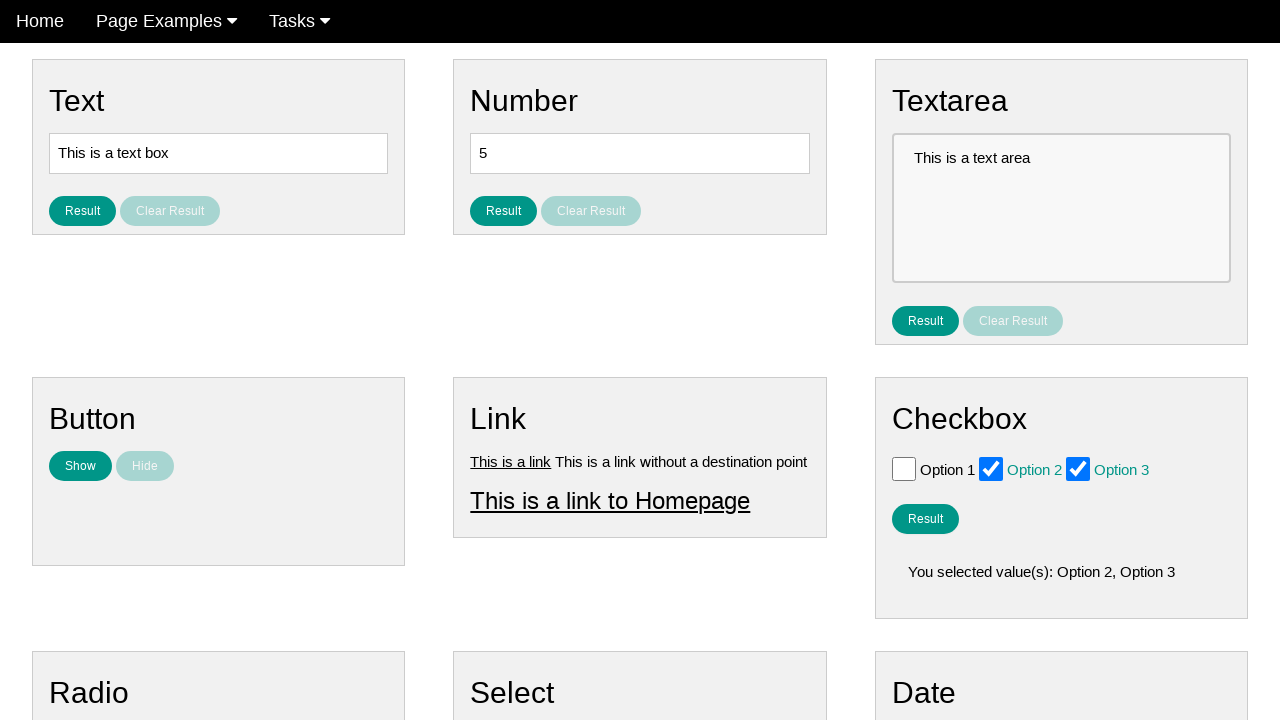

Retrieved result text showing selected options
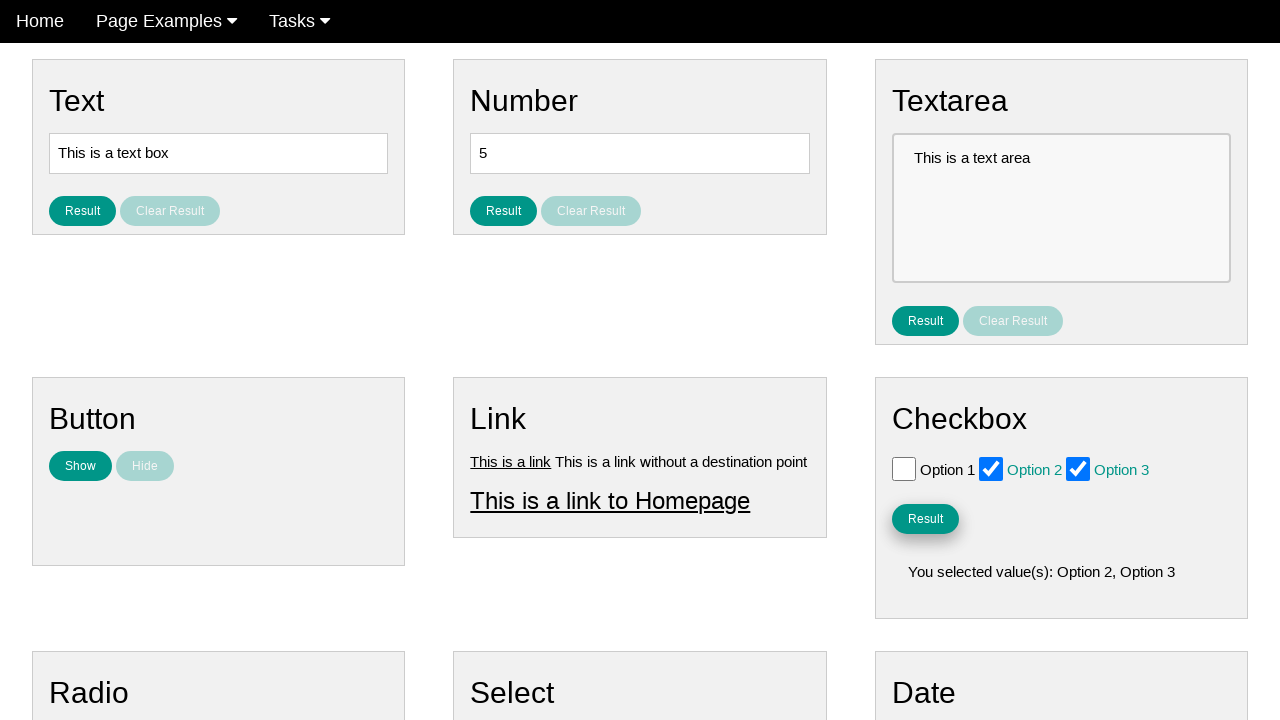

Verified correct options were selected: Option 2, Option 3
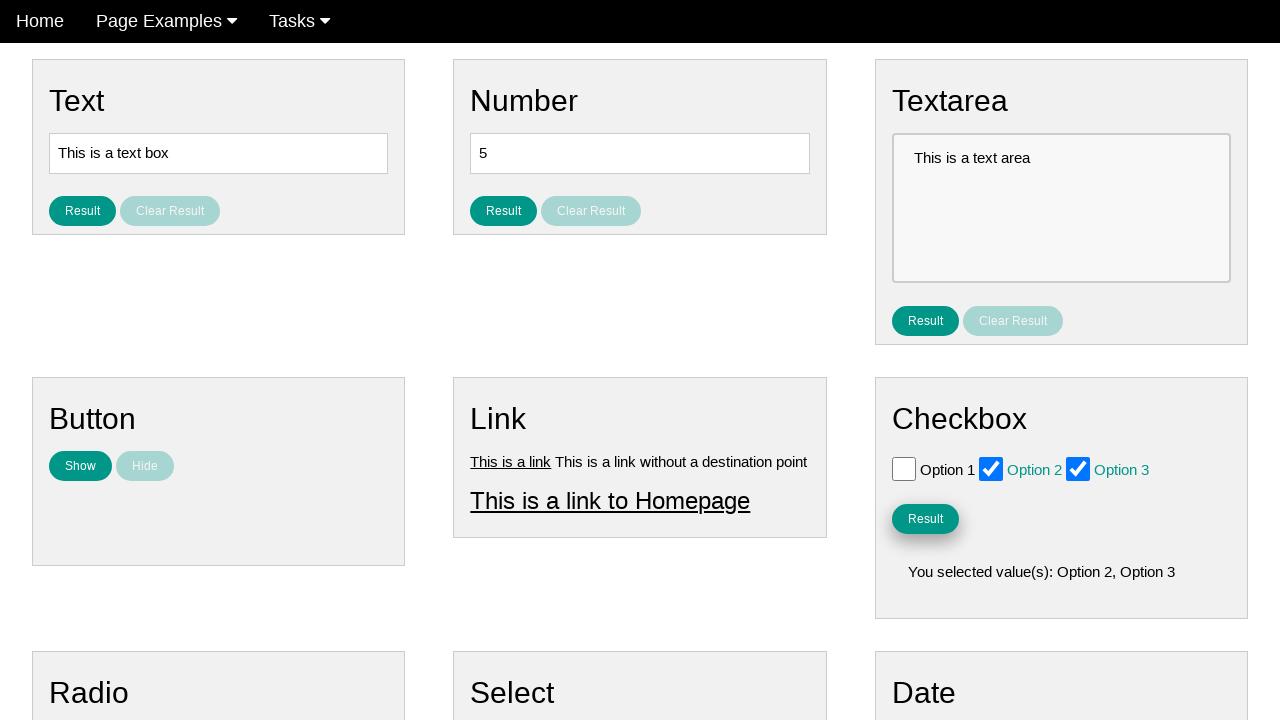

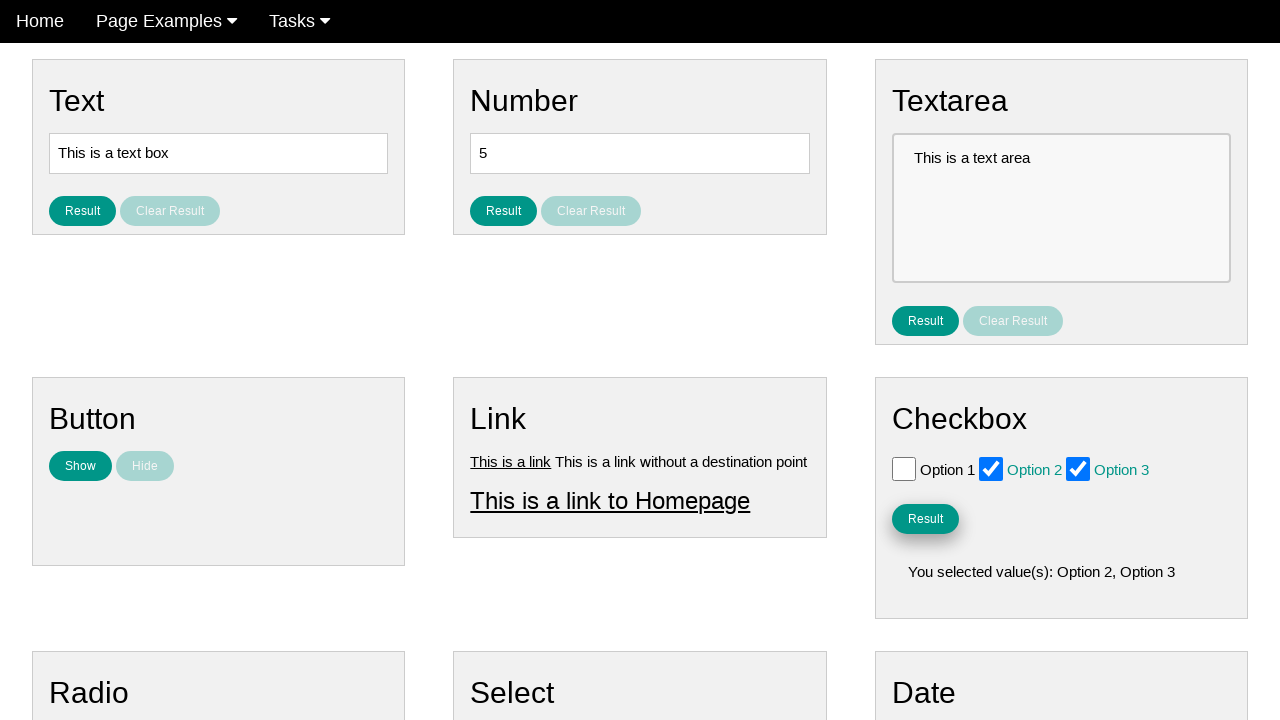